Tests form submission by filling text fields (name, email, addresses) and verifying the submitted data is displayed correctly

Starting URL: http://85.192.34.140:8081

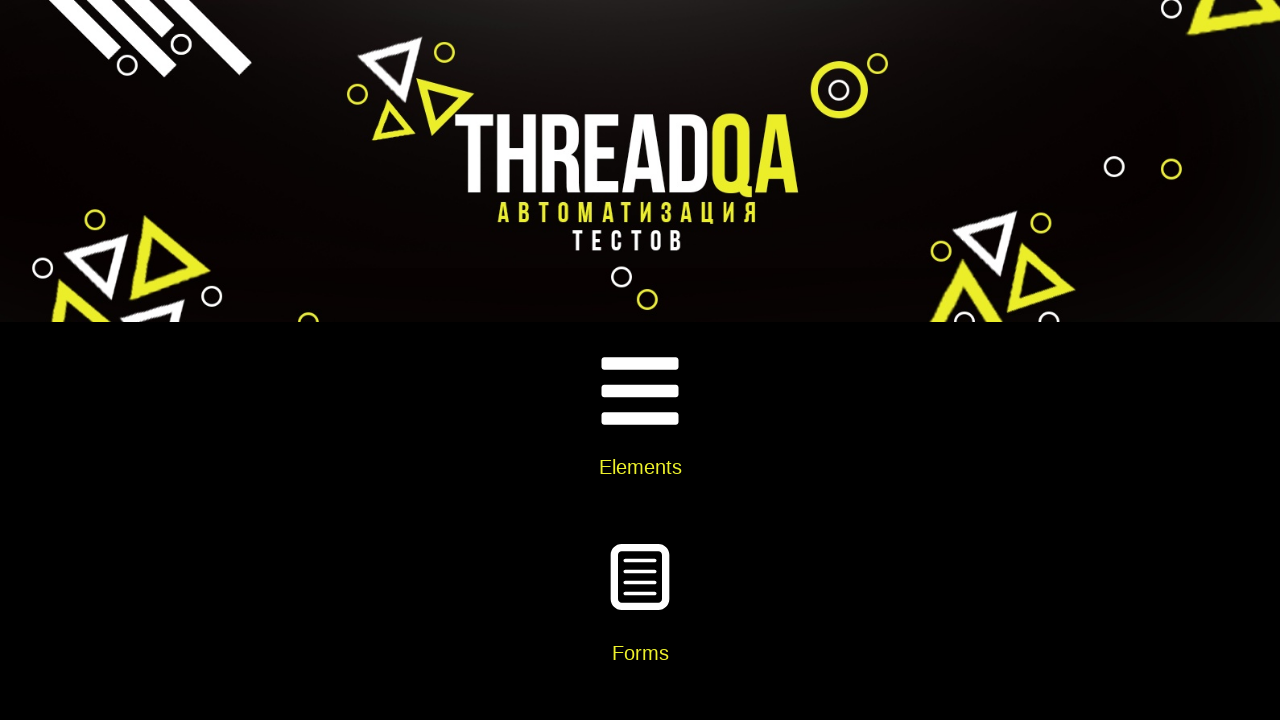

Clicked on Elements card at (640, 467) on xpath=//div[@class='card-body']//h5[text()='Elements']
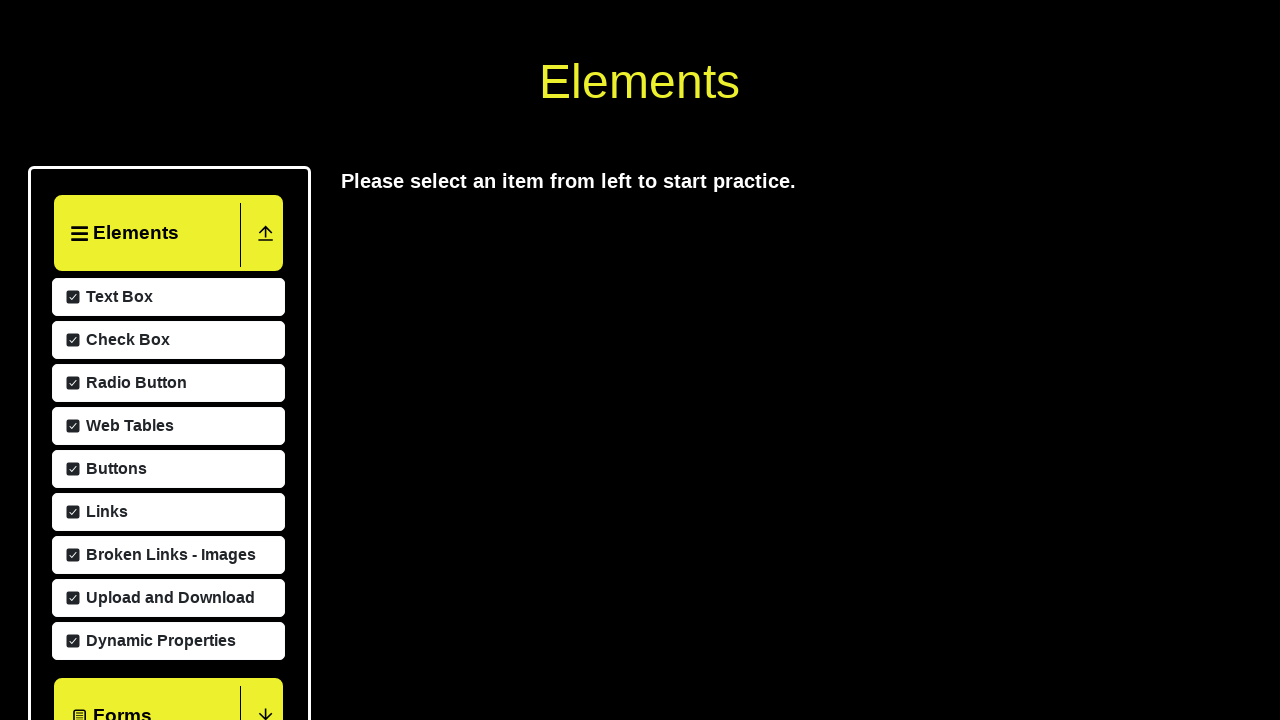

Clicked on Text Box menu item at (117, 589) on xpath=//span[text()='Text Box']
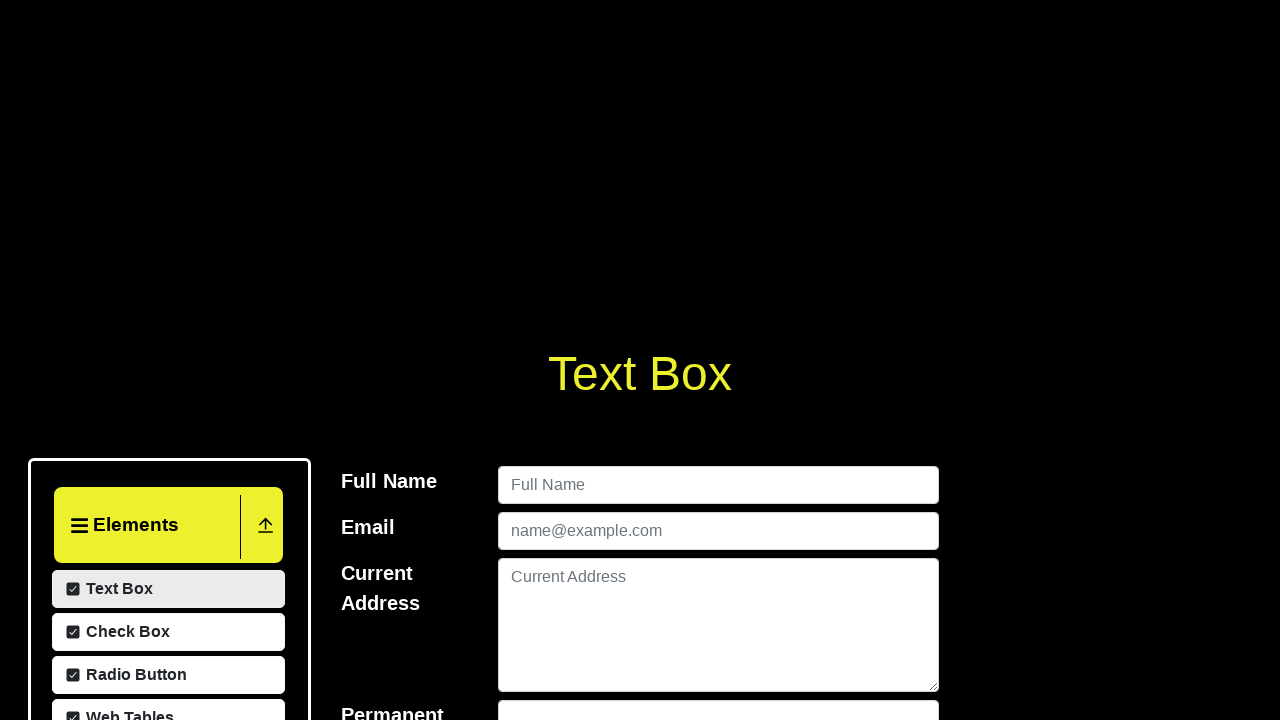

Filled name field with 'Thomas Anderson' on #userName
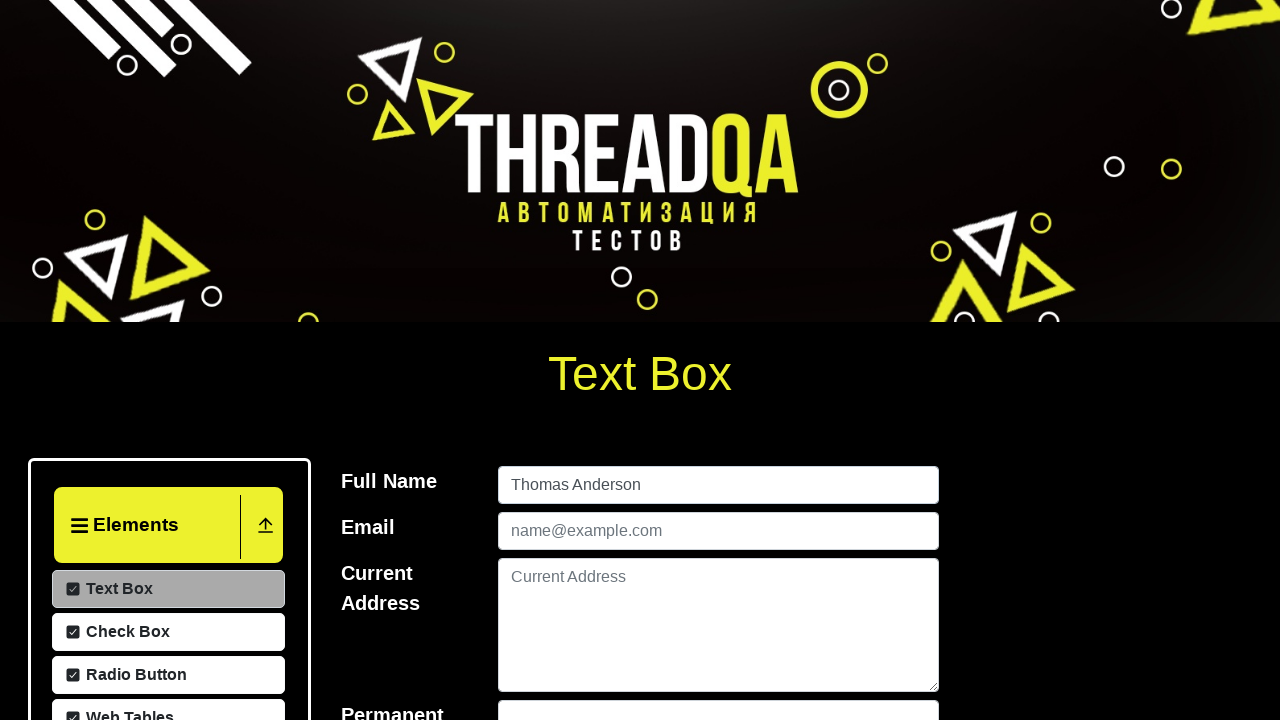

Filled email field with 'tomas@matrix.ru' on #userEmail
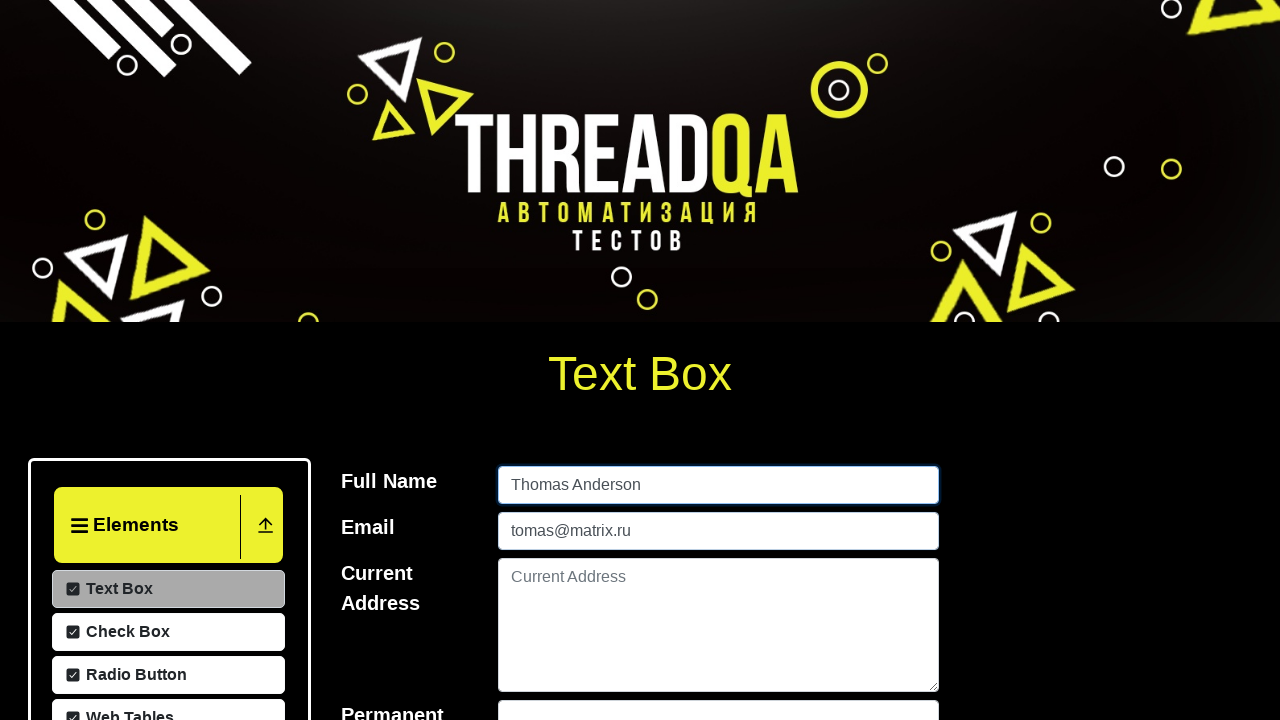

Filled current address field with 'USA Los Angeles' on #currentAddress
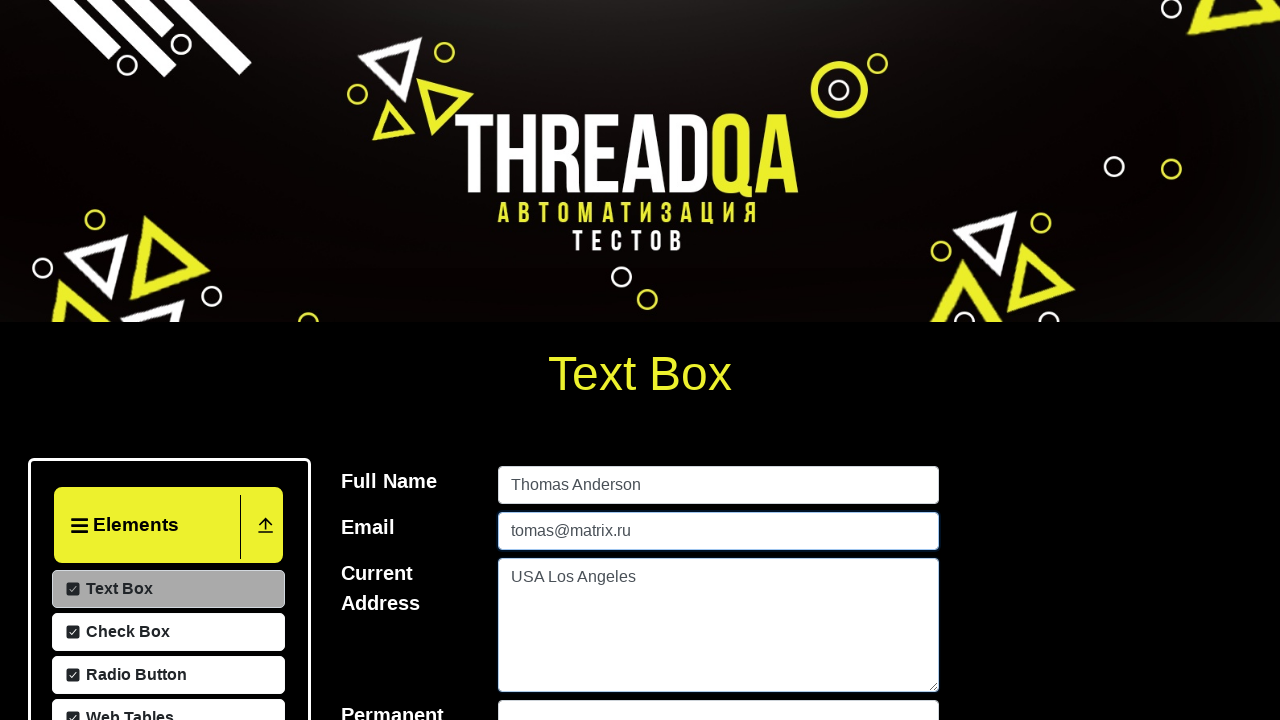

Filled permanent address field with 'USA Miami' on #permanentAddress
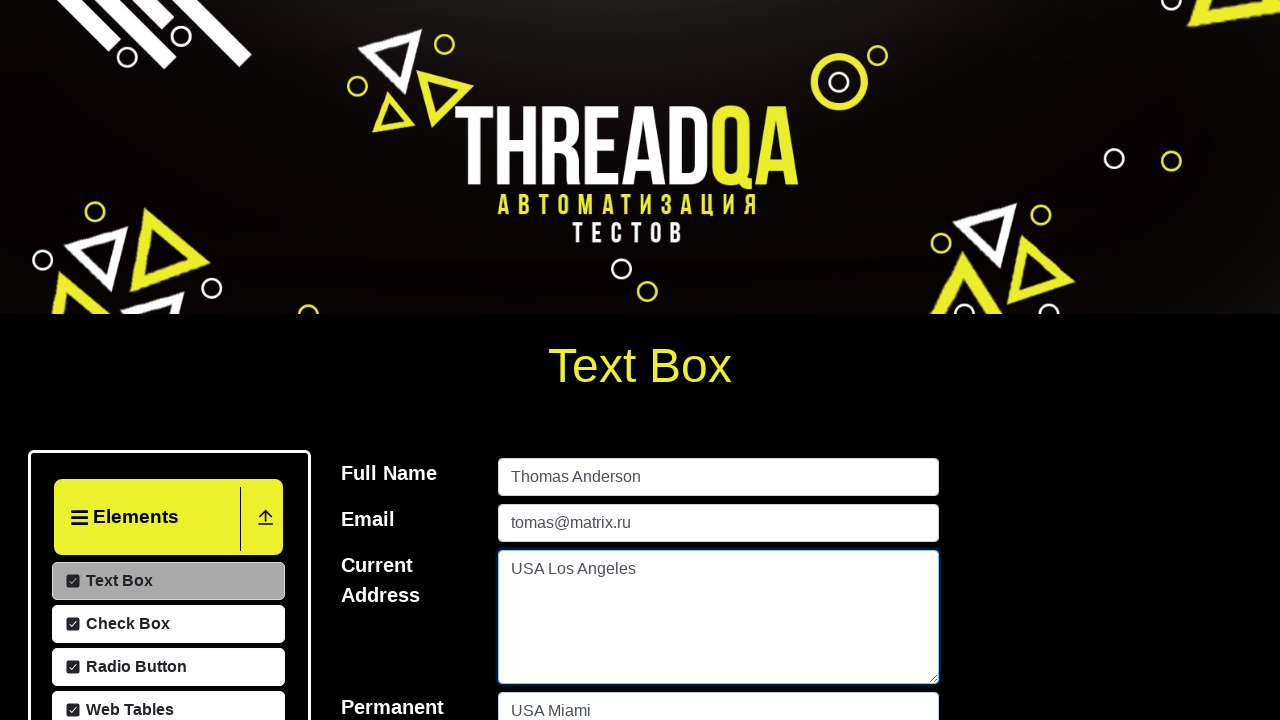

Clicked submit button to submit the form at (902, 360) on #submit
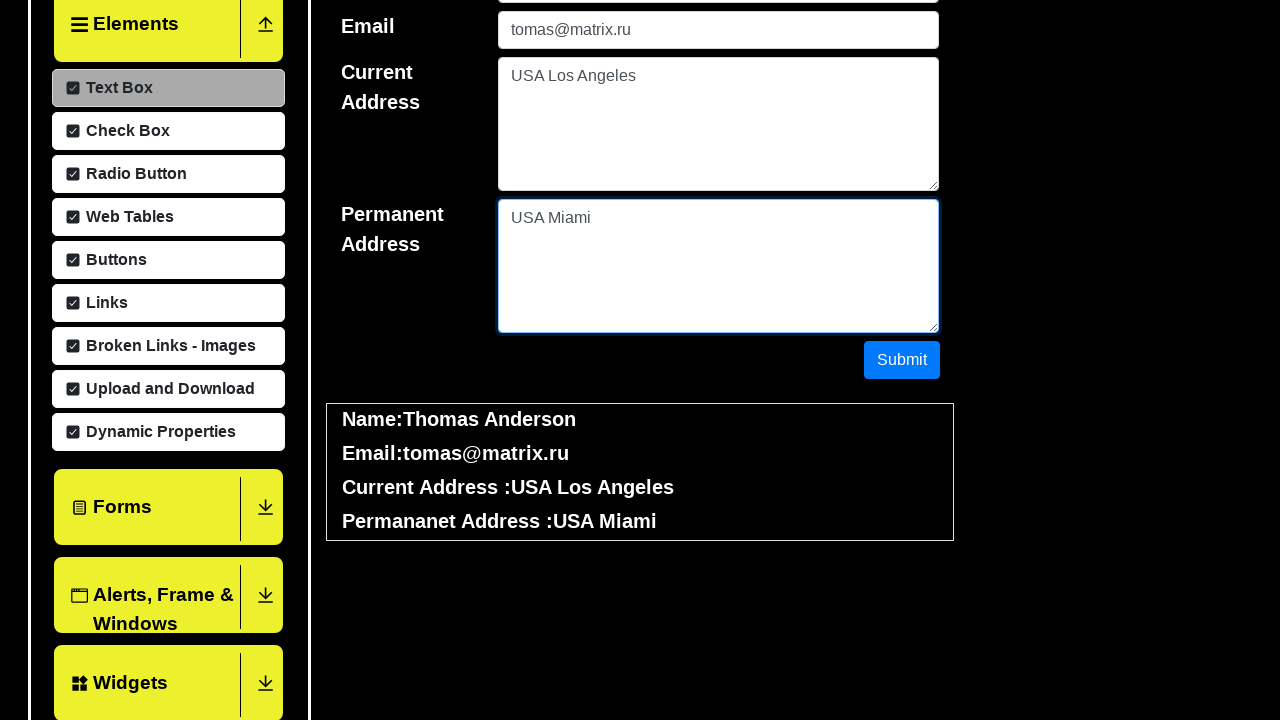

Form submission completed and submitted data is displayed
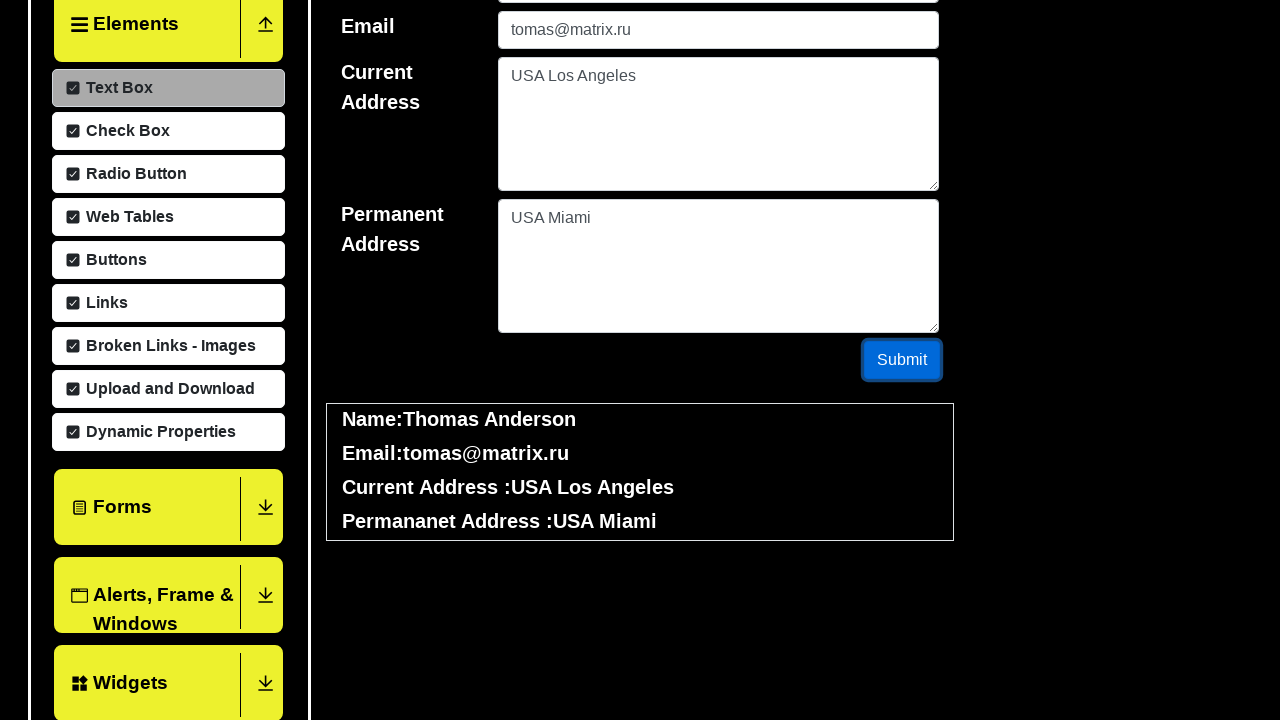

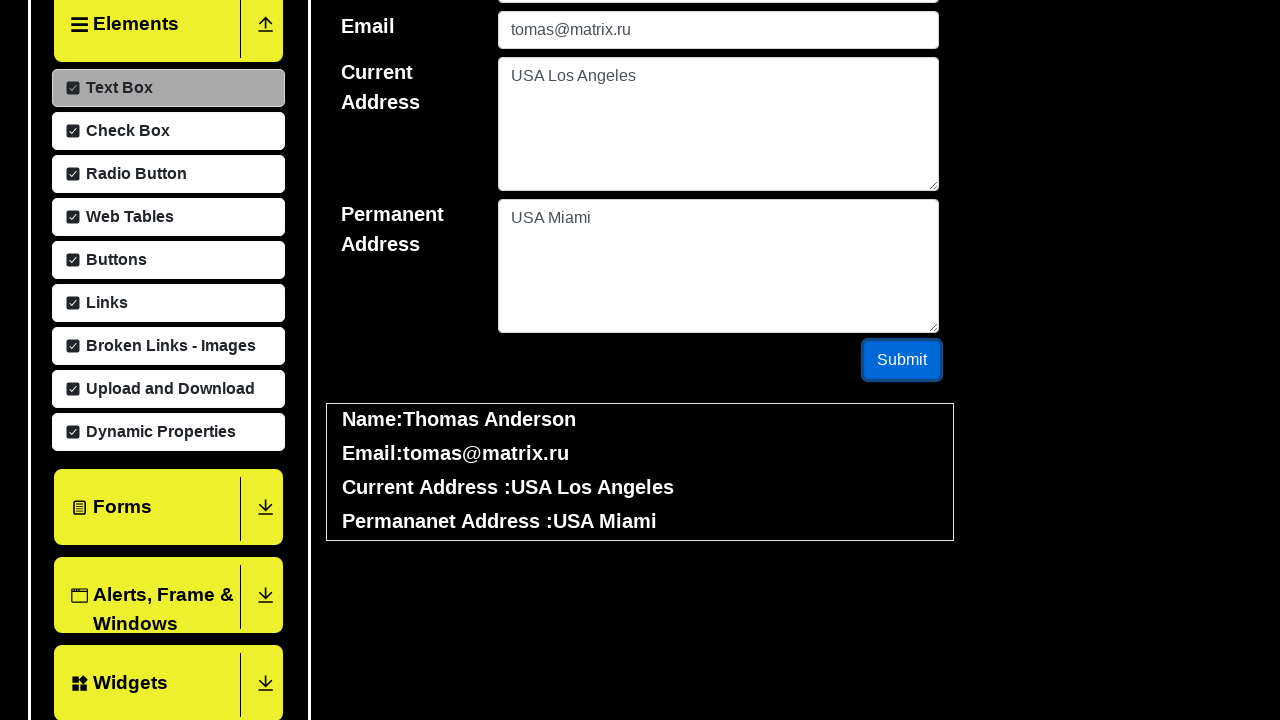